Tests the main navigation menu by clicking on Email, Domeny (Domains), and Hosting menu items sequentially to verify they are clickable.

Starting URL: http://e.pl

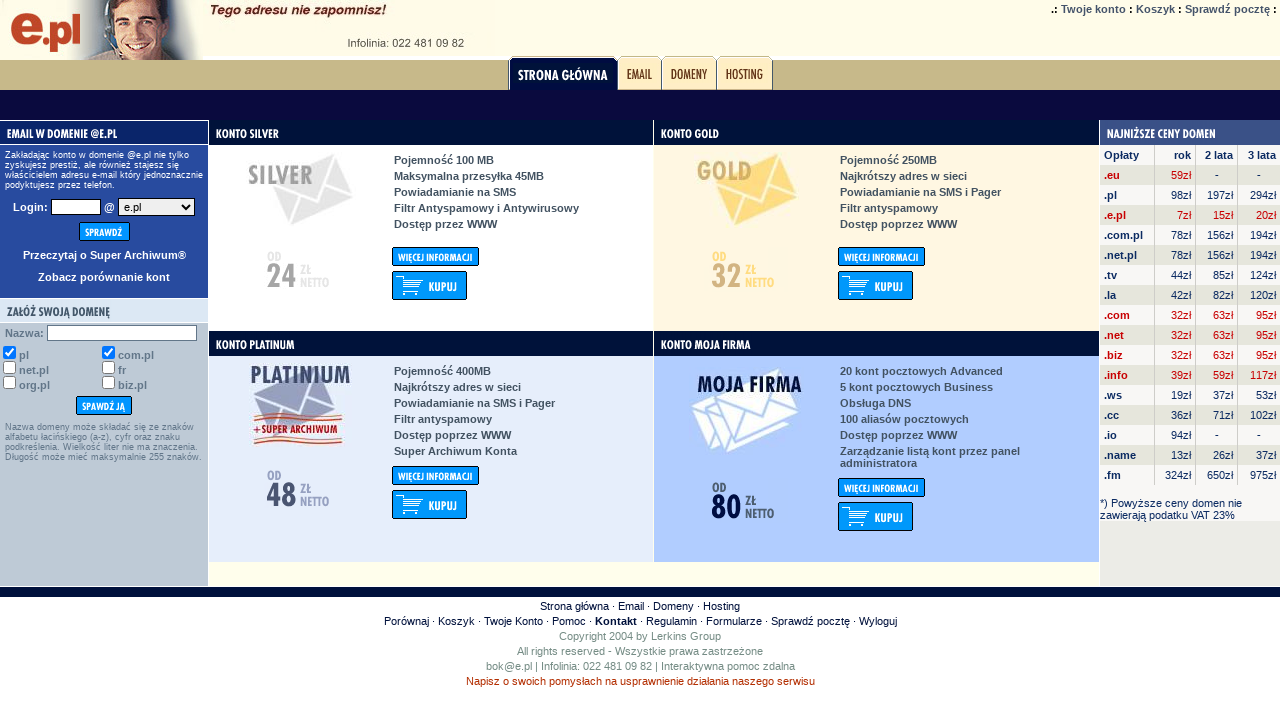

Clicked Email menu item at (639, 73) on a[title='Email']
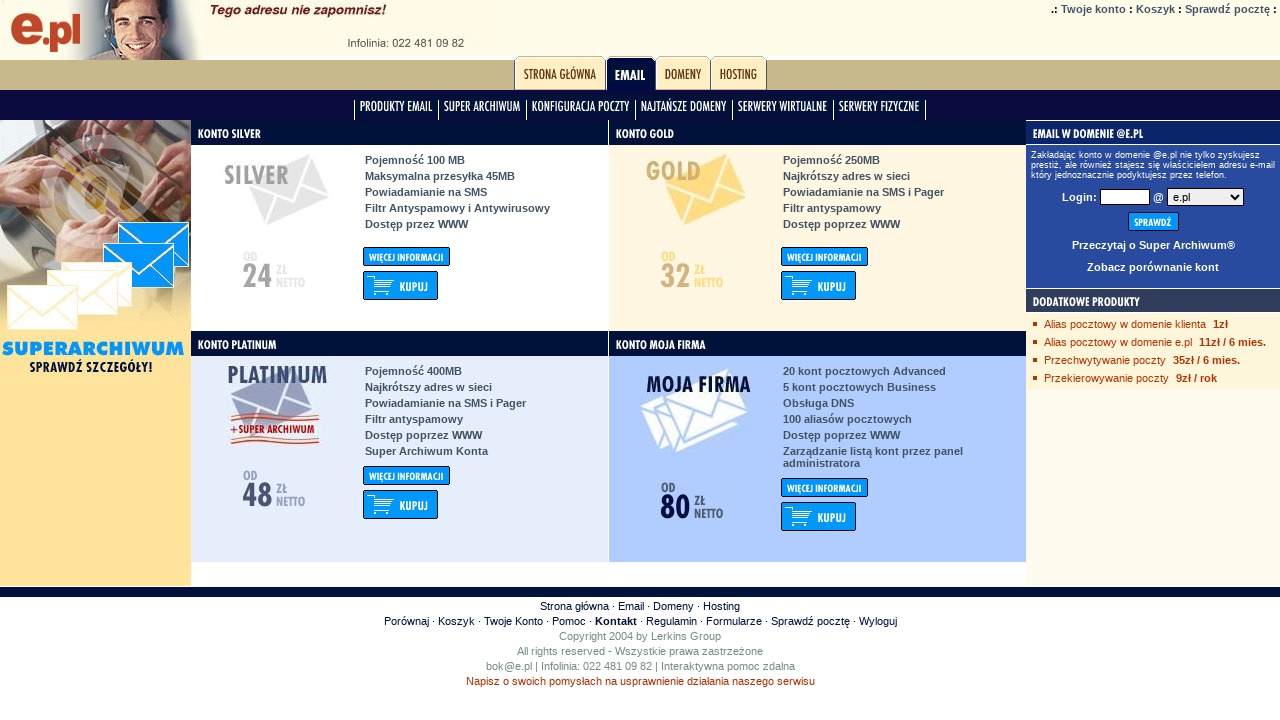

Clicked Domeny (Domains) menu item at (682, 73) on a[title='Domeny']
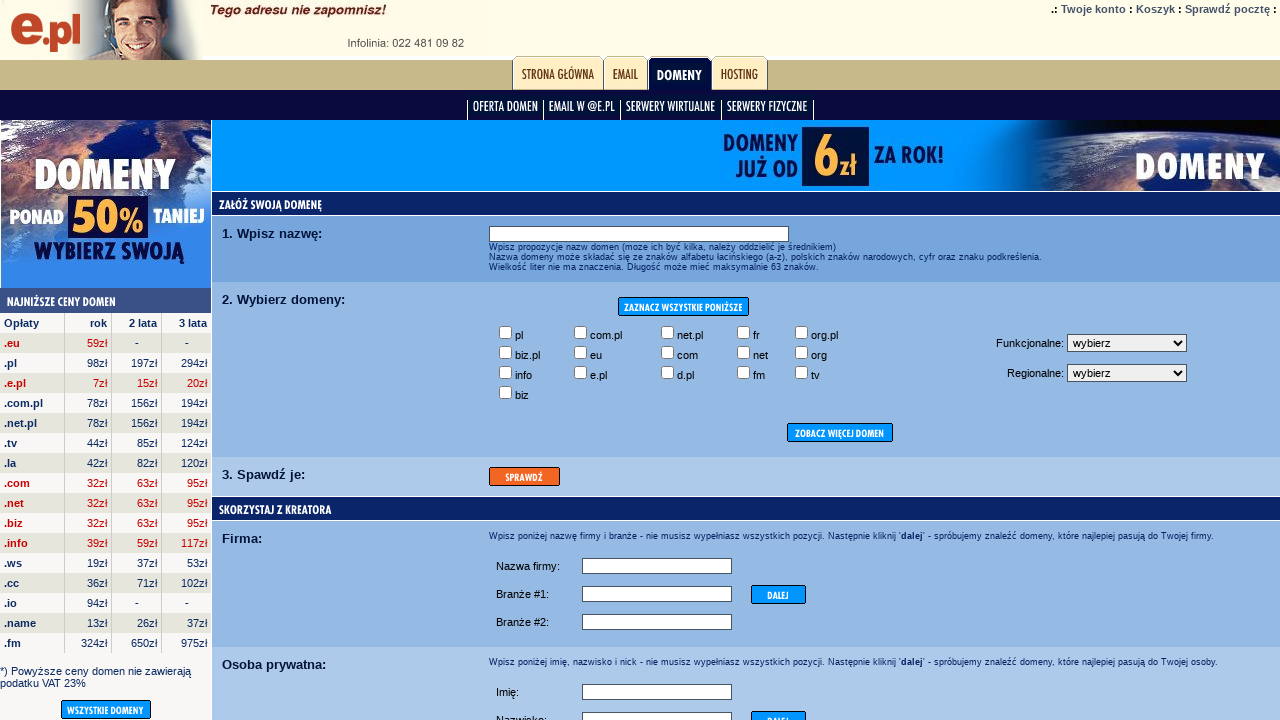

Clicked Hosting menu item at (740, 73) on a[title='Hosting']
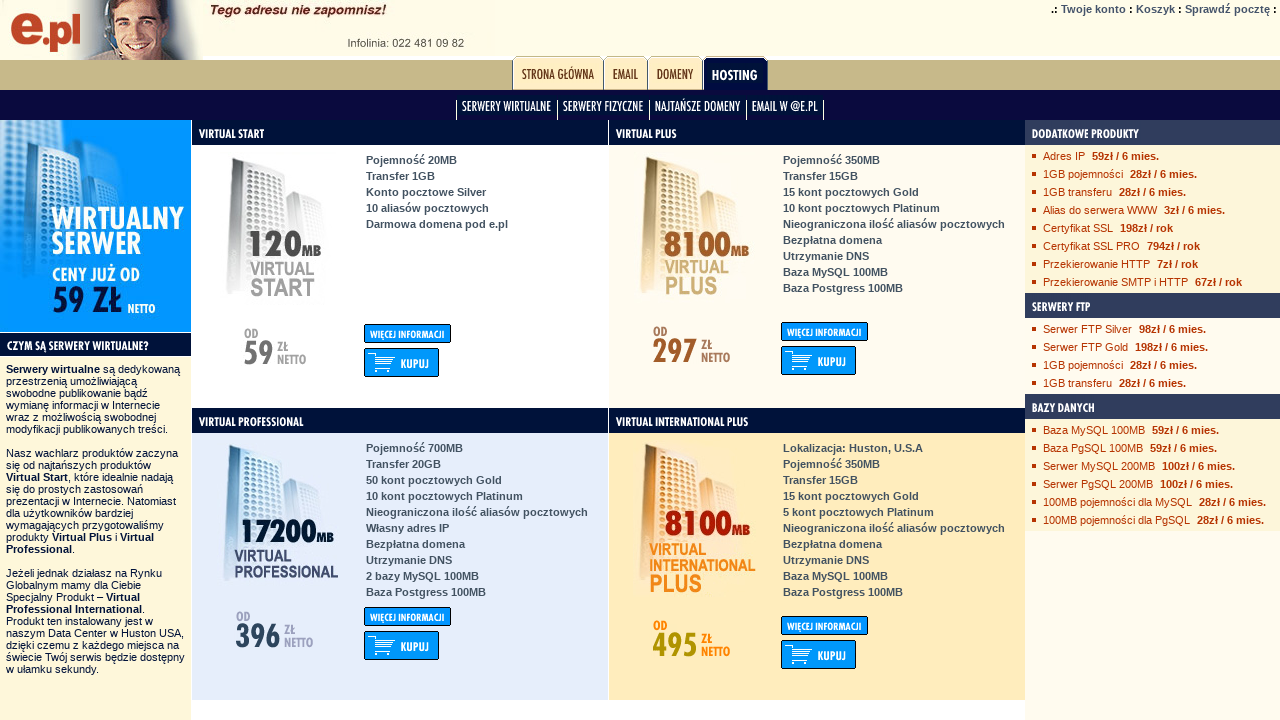

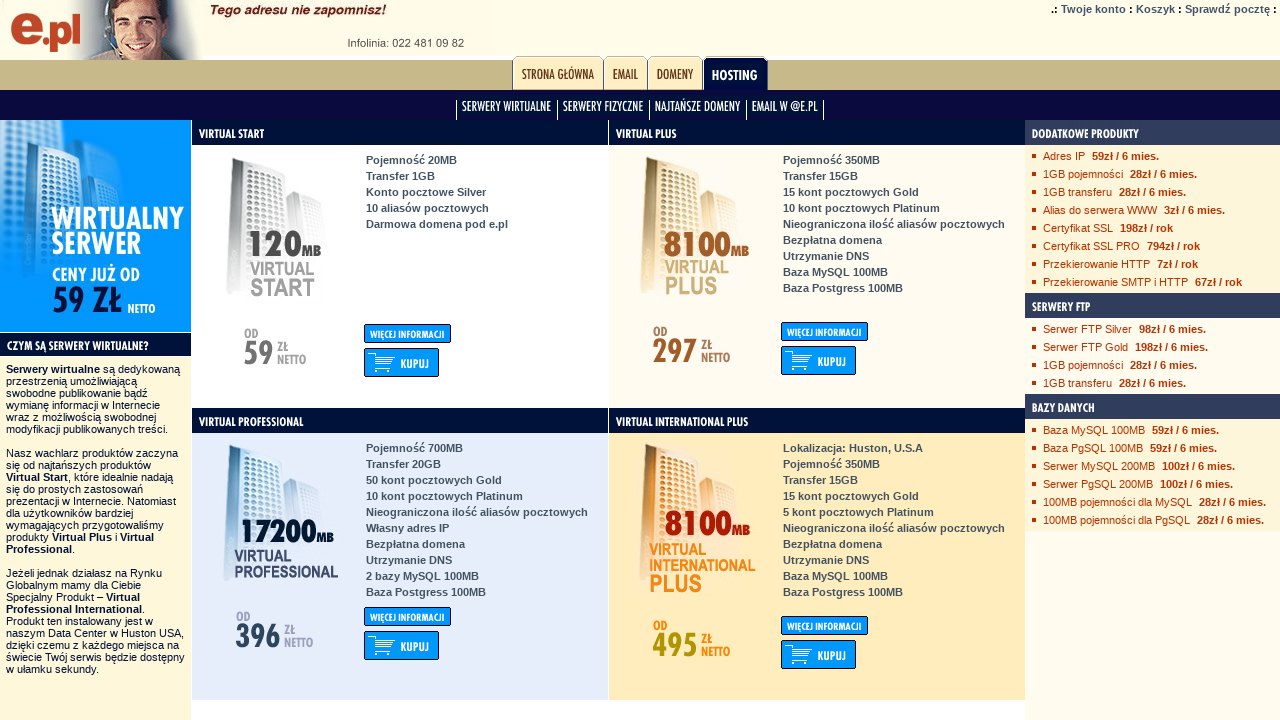